Tests JavaScript execution capabilities by scrolling to an element and manipulating its display property to hide and show it

Starting URL: https://rahulshettyacademy.com/AutomationPractice/

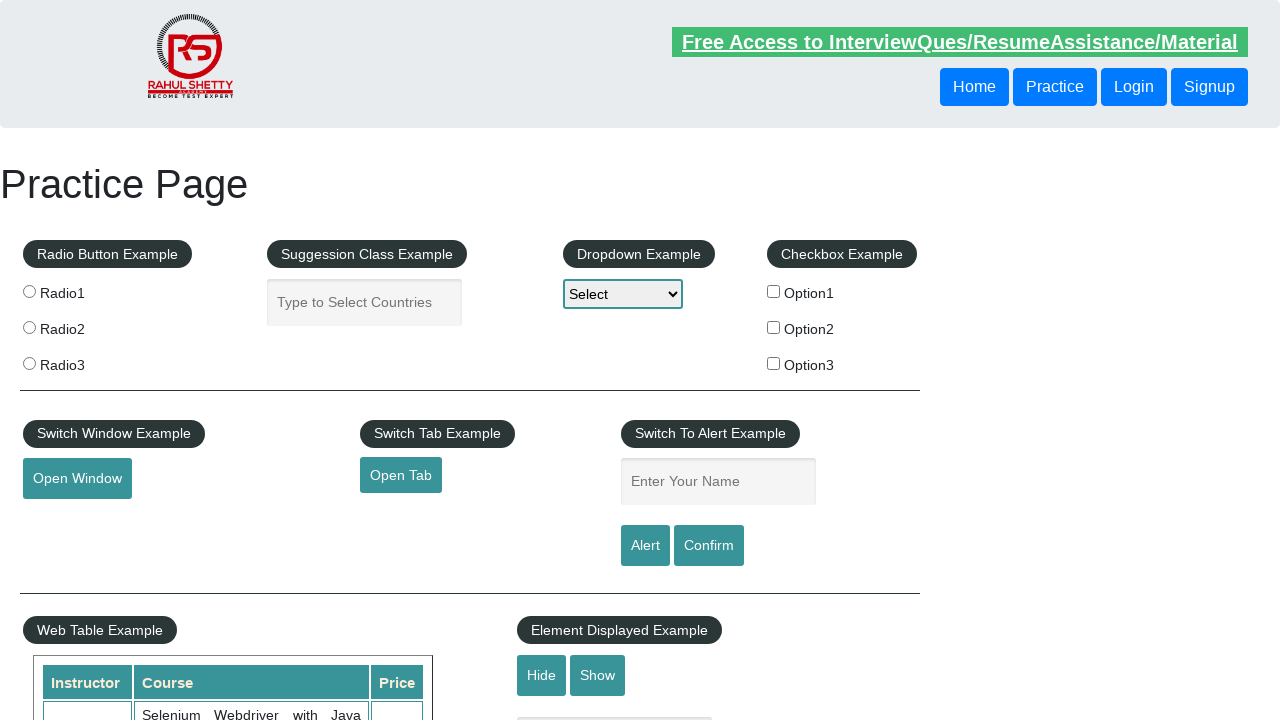

Waited for page to load at https://rahulshettyacademy.com/AutomationPractice/
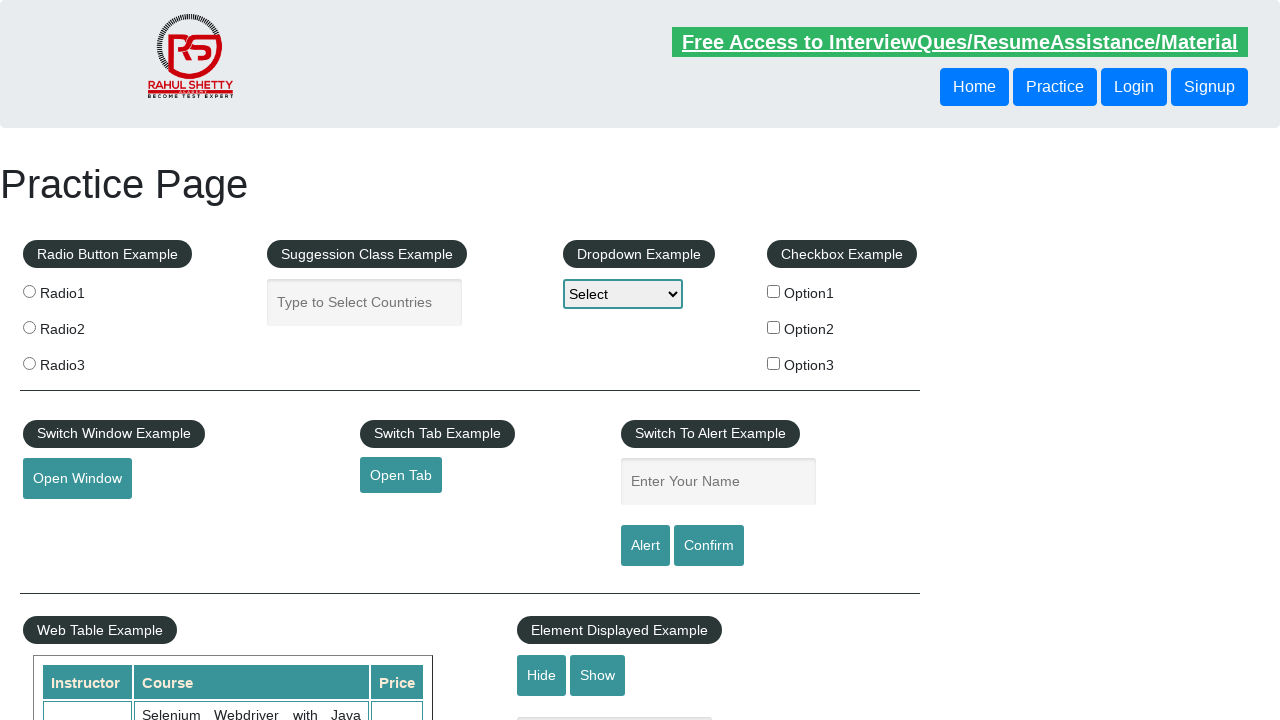

Located the #displayed-text element
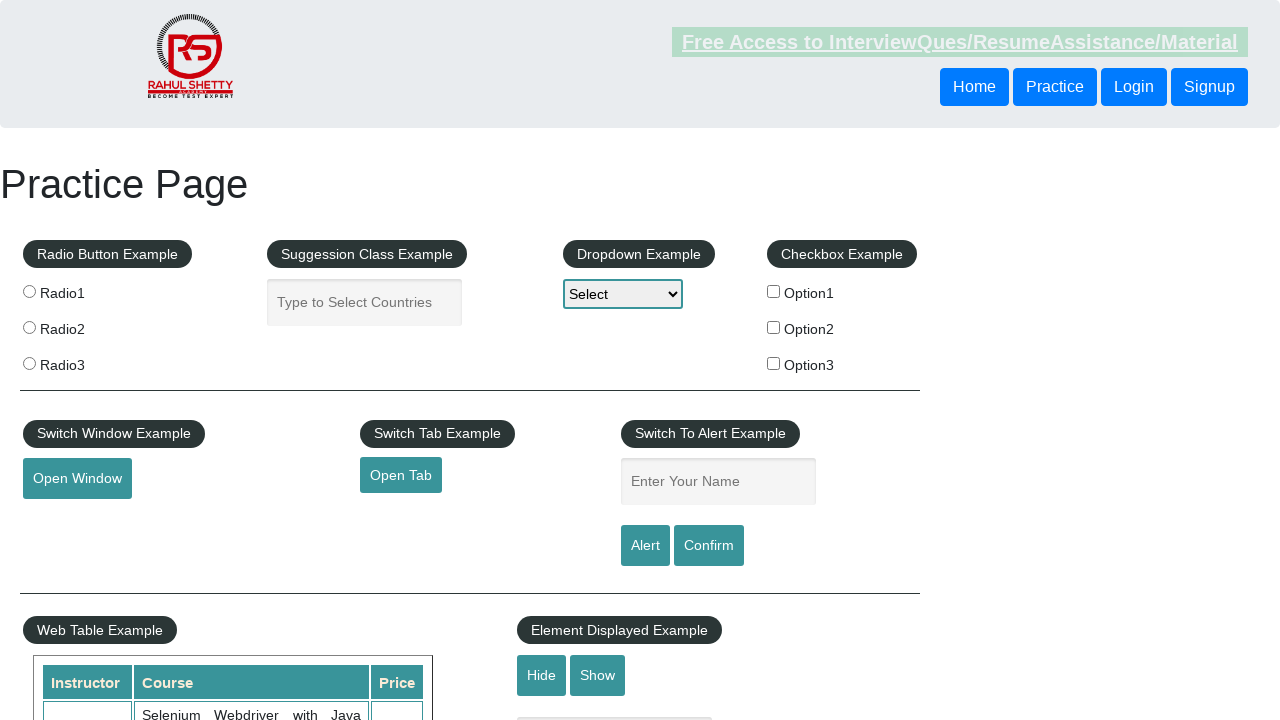

Scrolled to #displayed-text element
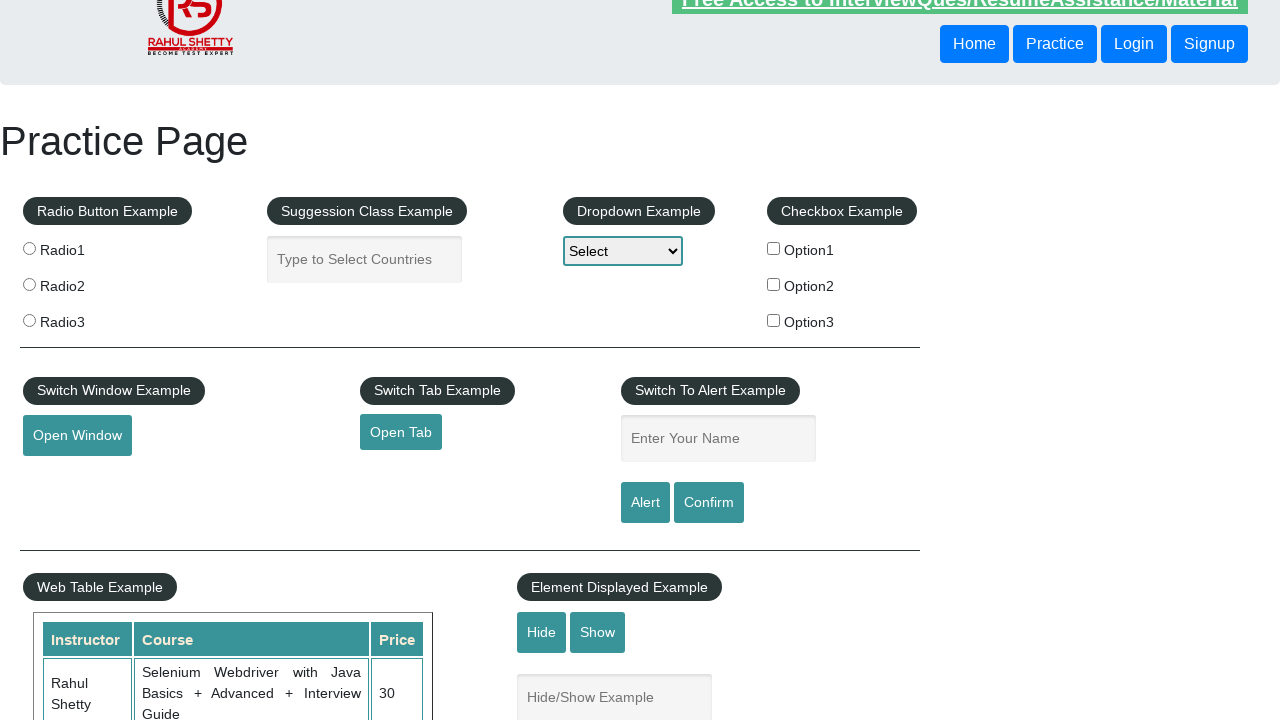

Executed JavaScript to hide #displayed-text element
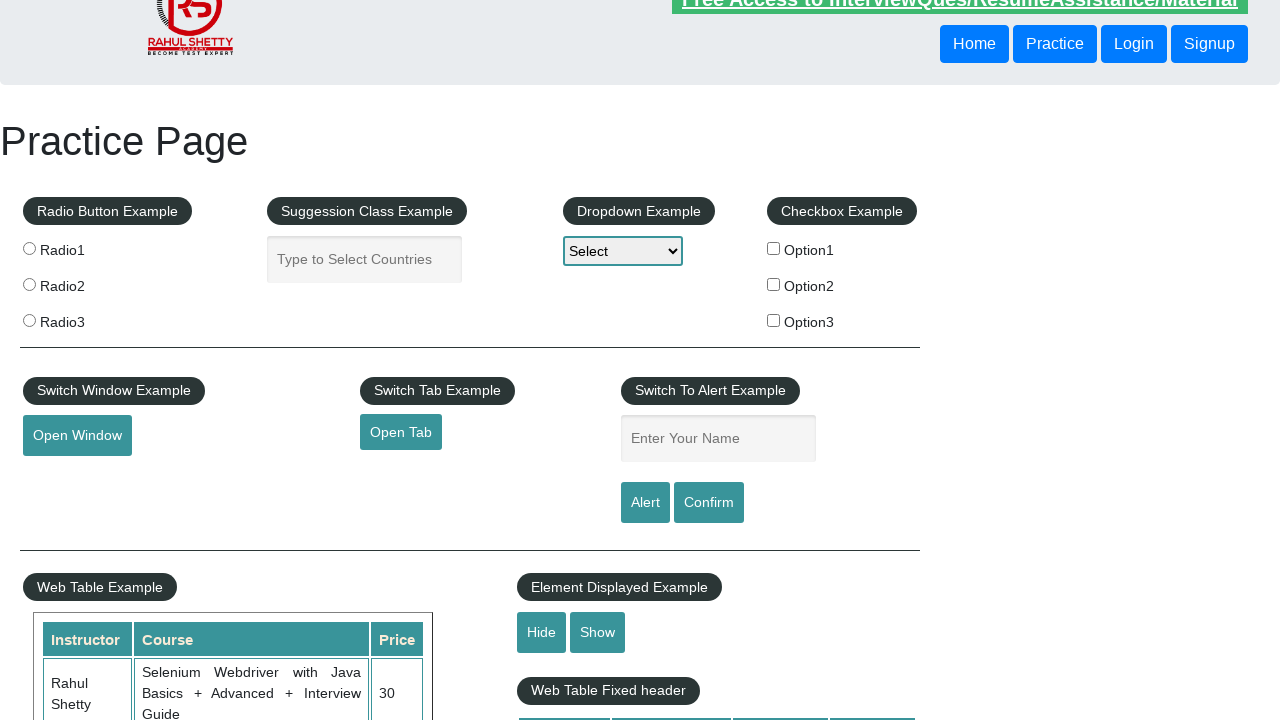

Waited 2000ms for element hide action to complete
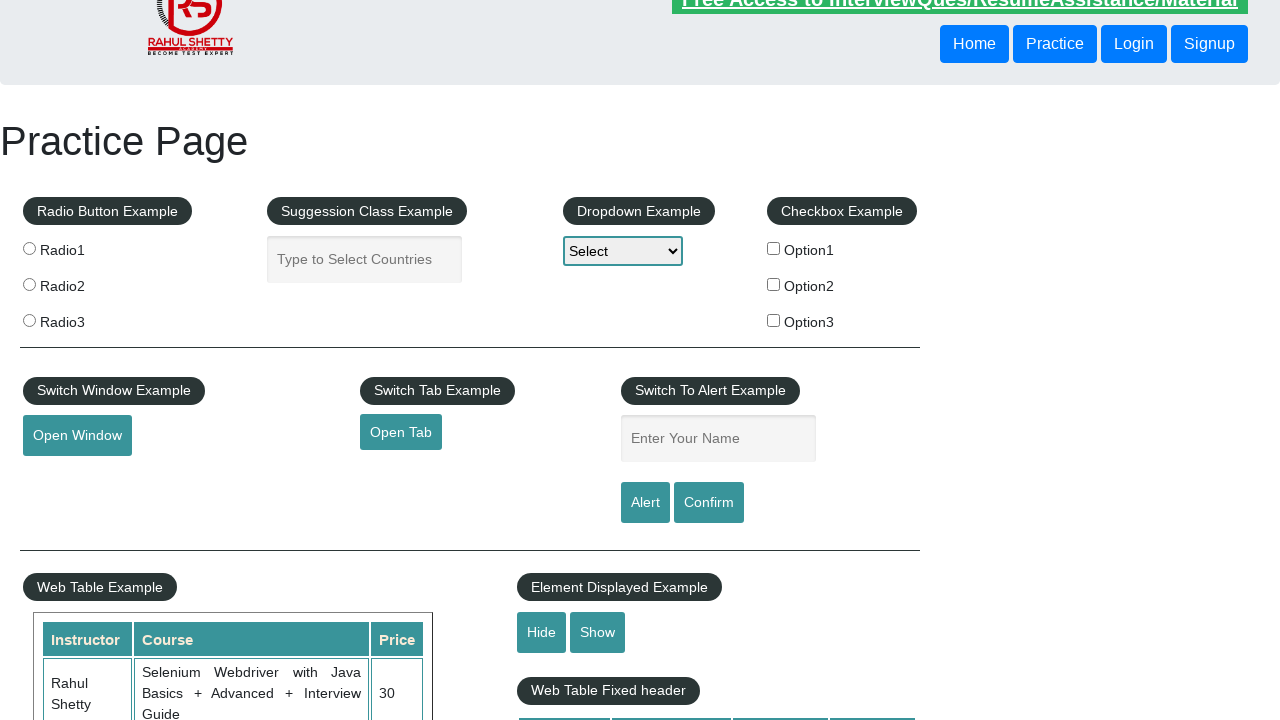

Executed JavaScript to show #displayed-text element
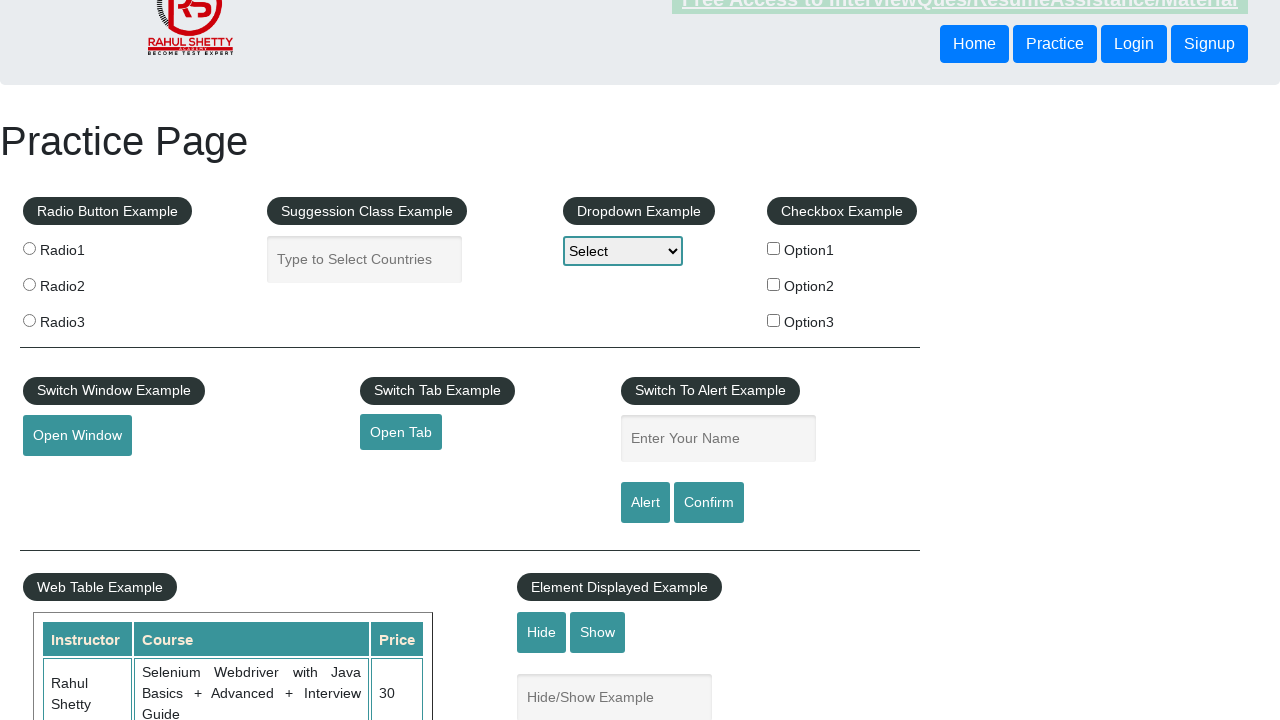

Waited 2000ms for element show action to complete
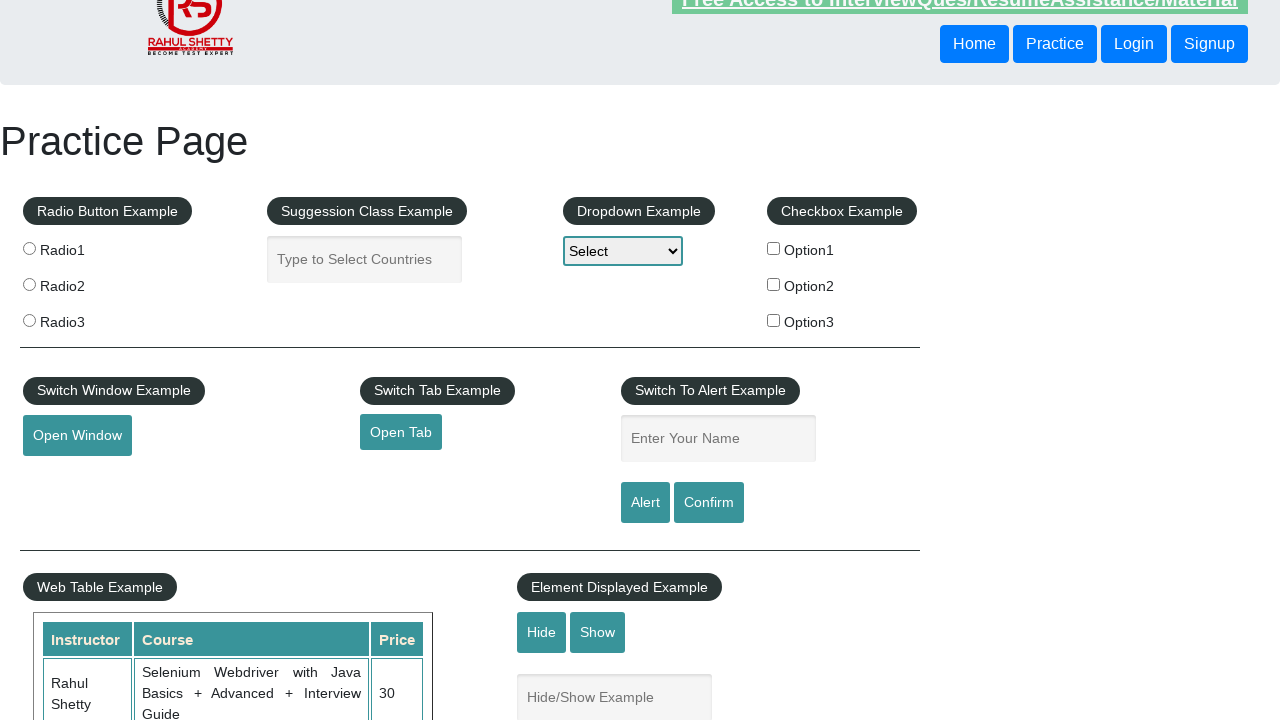

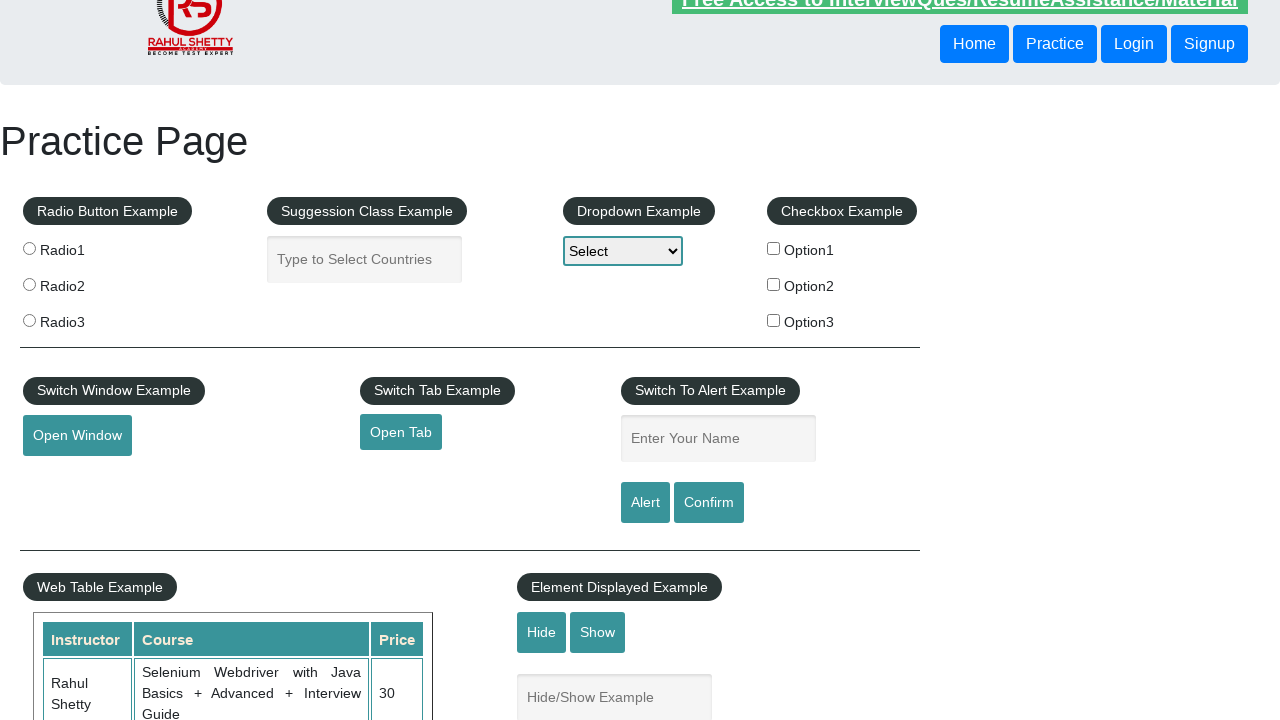